Tests element resizing functionality by clicking and dragging the resize handles of a resizable element

Starting URL: https://seleniumui.moderntester.pl/resizable.php

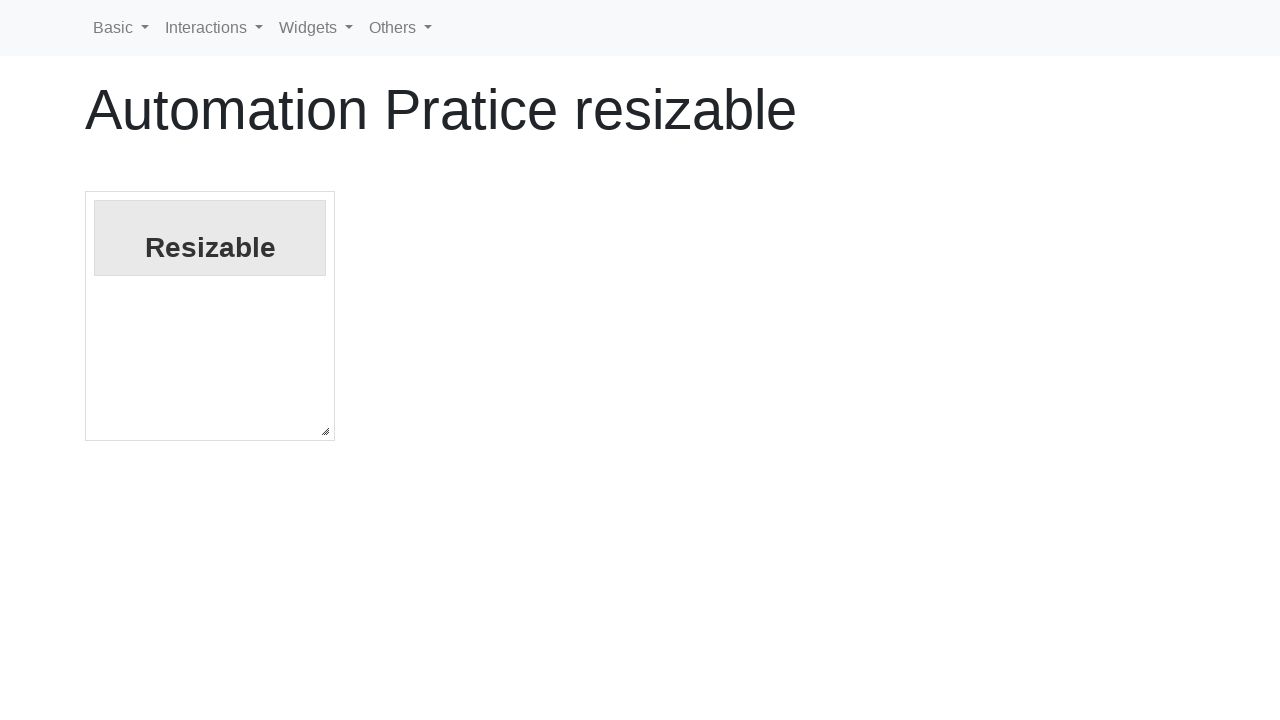

Waited for resizable element to be visible
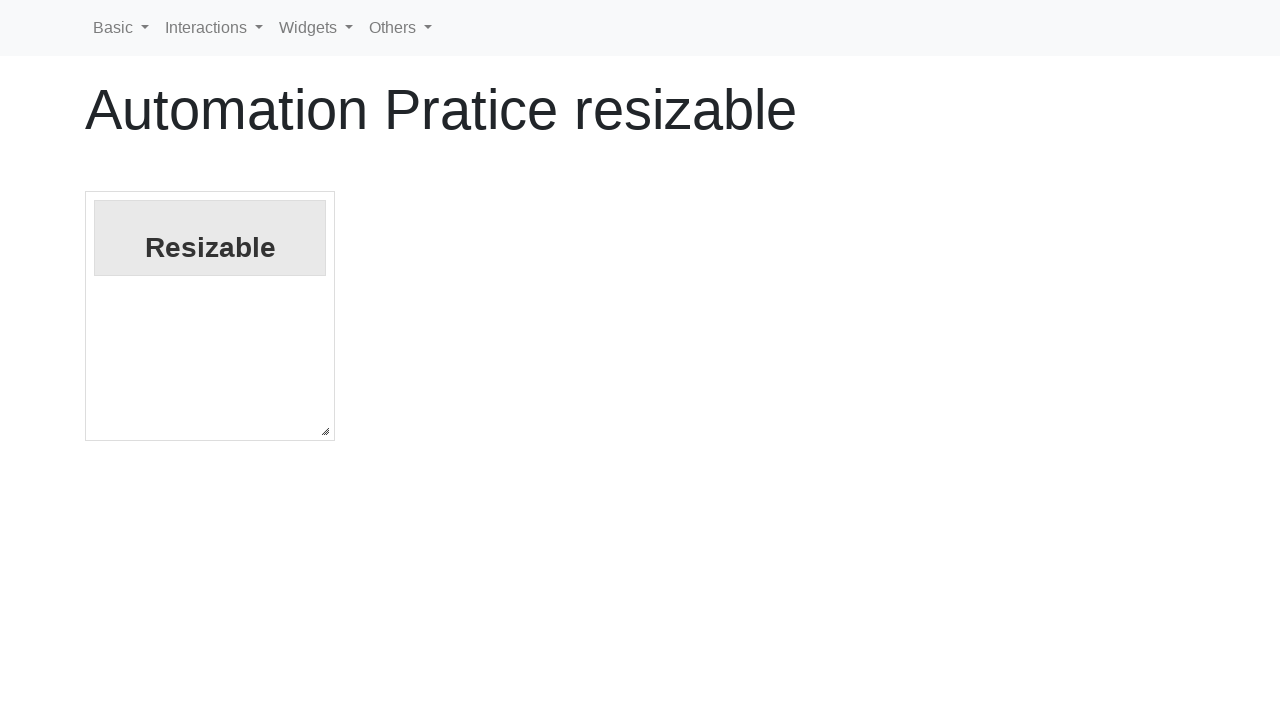

Located the southeast resize handle
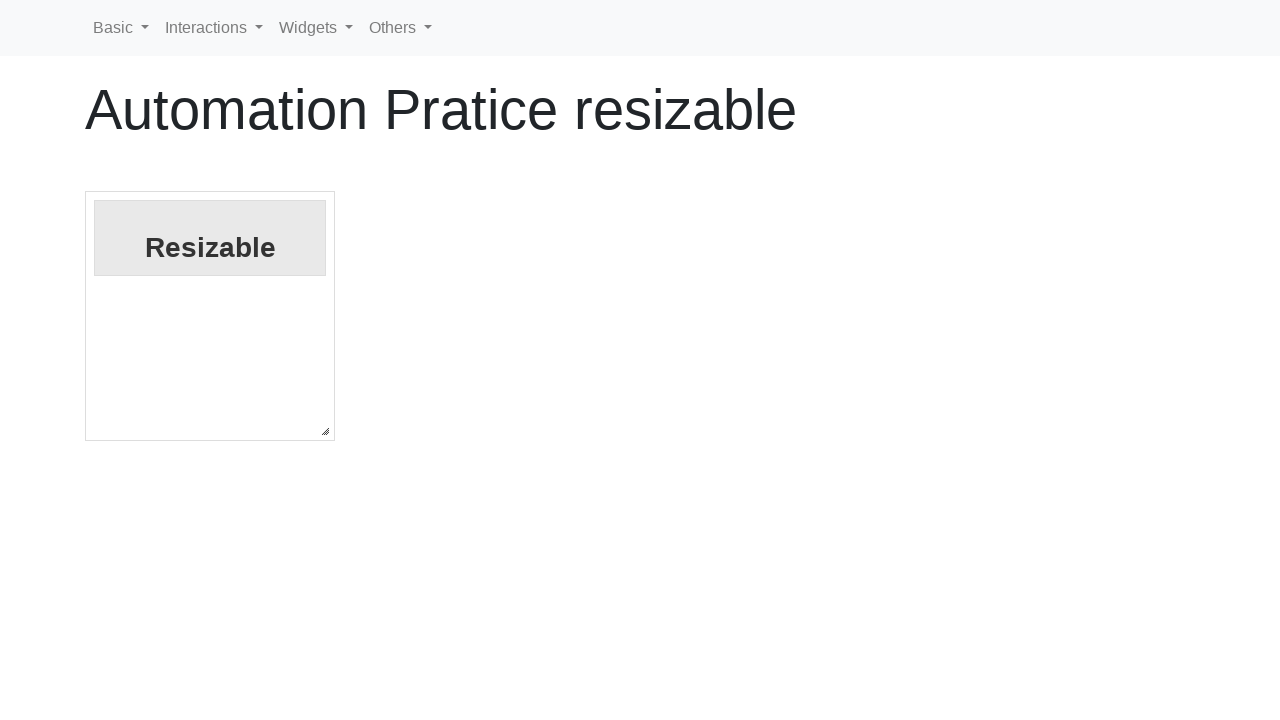

Waited for resize handle to be ready
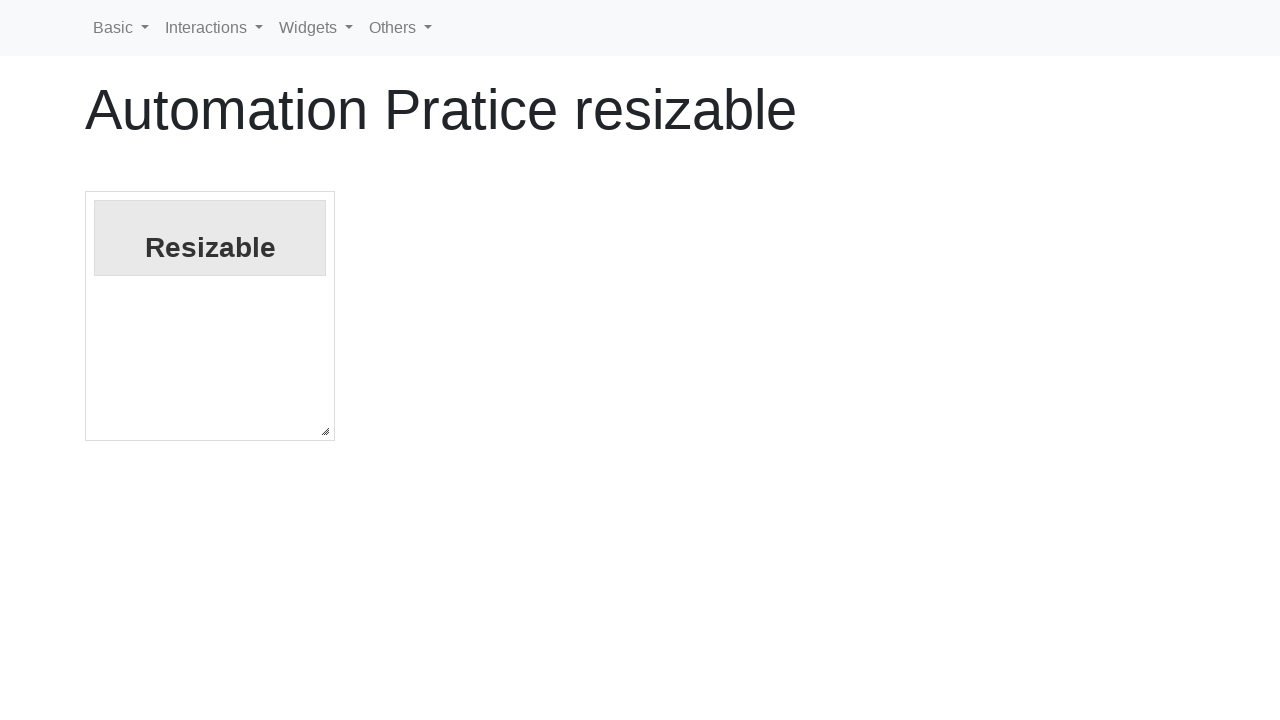

Retrieved bounding box coordinates of resize handle
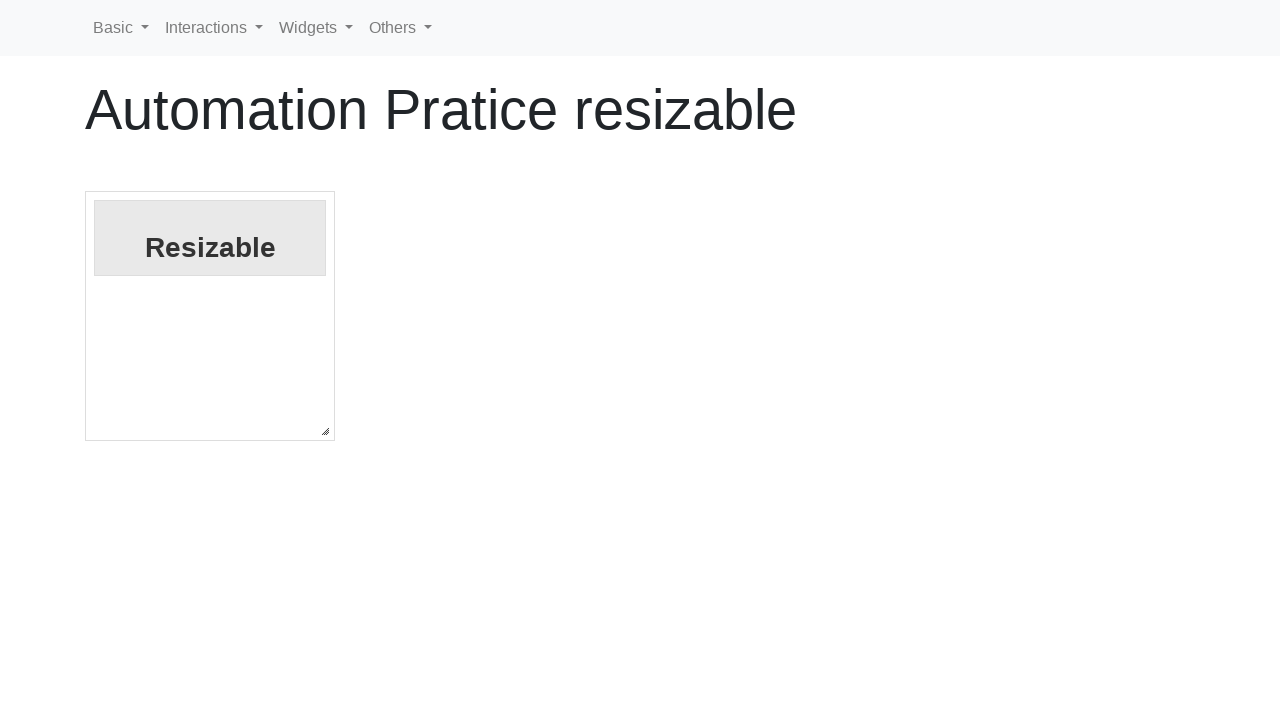

Moved mouse to the center of the resize handle at (325, 431)
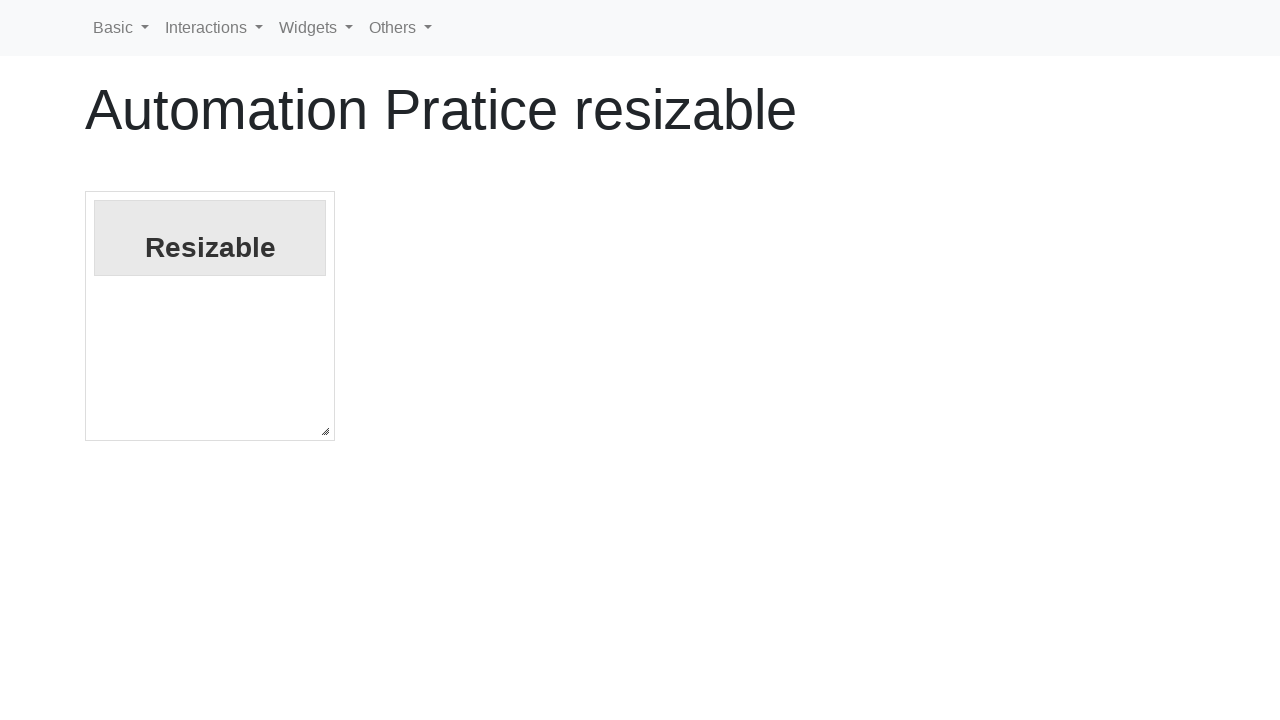

Pressed down the mouse button on resize handle at (325, 431)
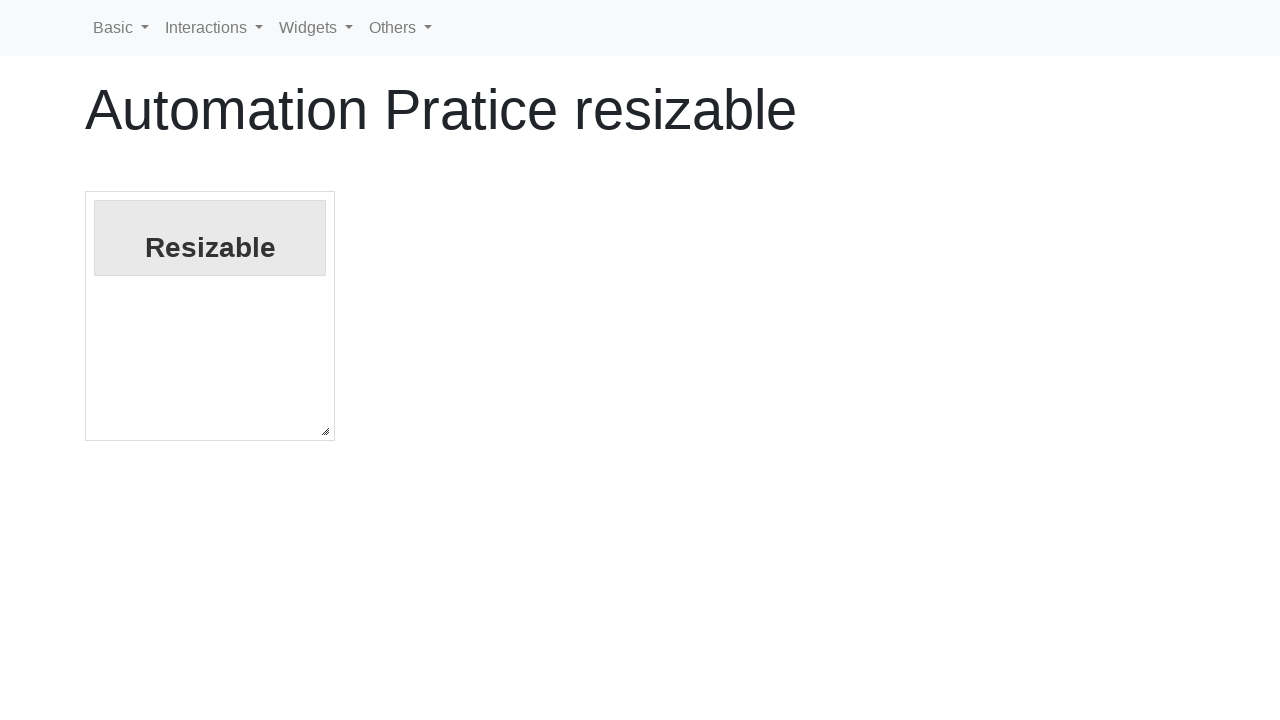

Dragged resize handle 10 pixels right and 10 pixels down at (335, 441)
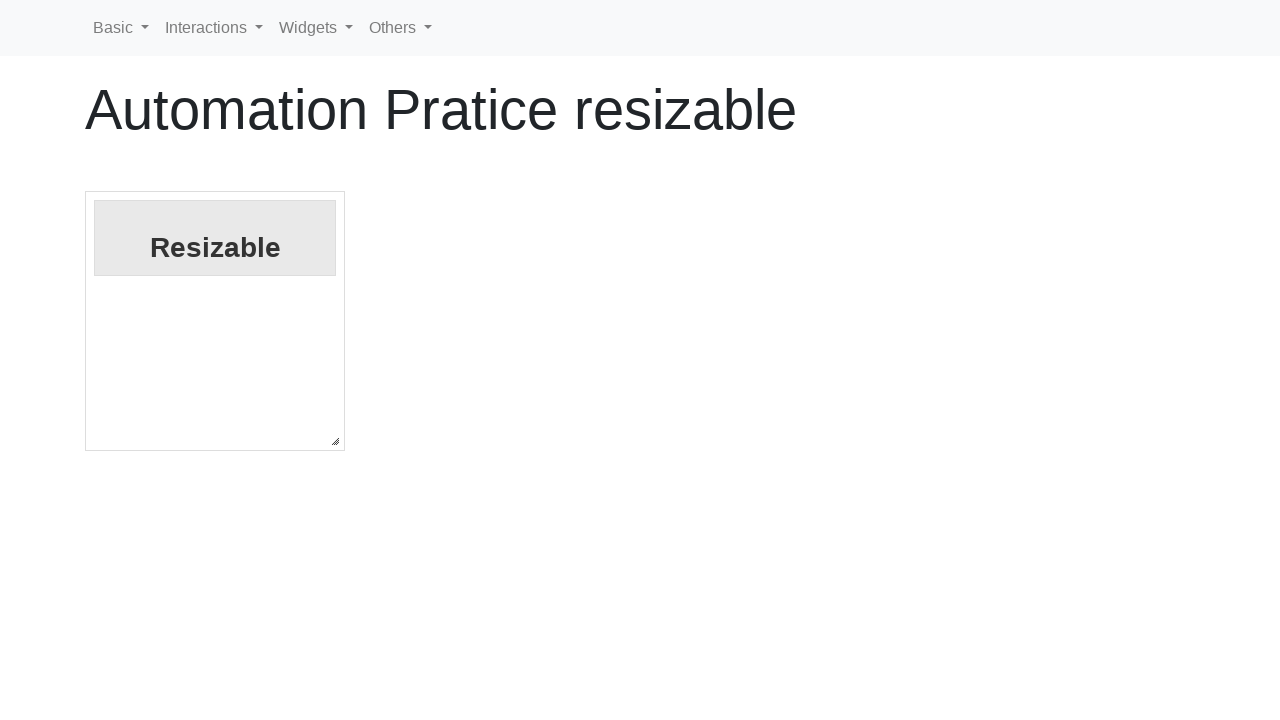

Released the mouse button to complete resize operation at (335, 441)
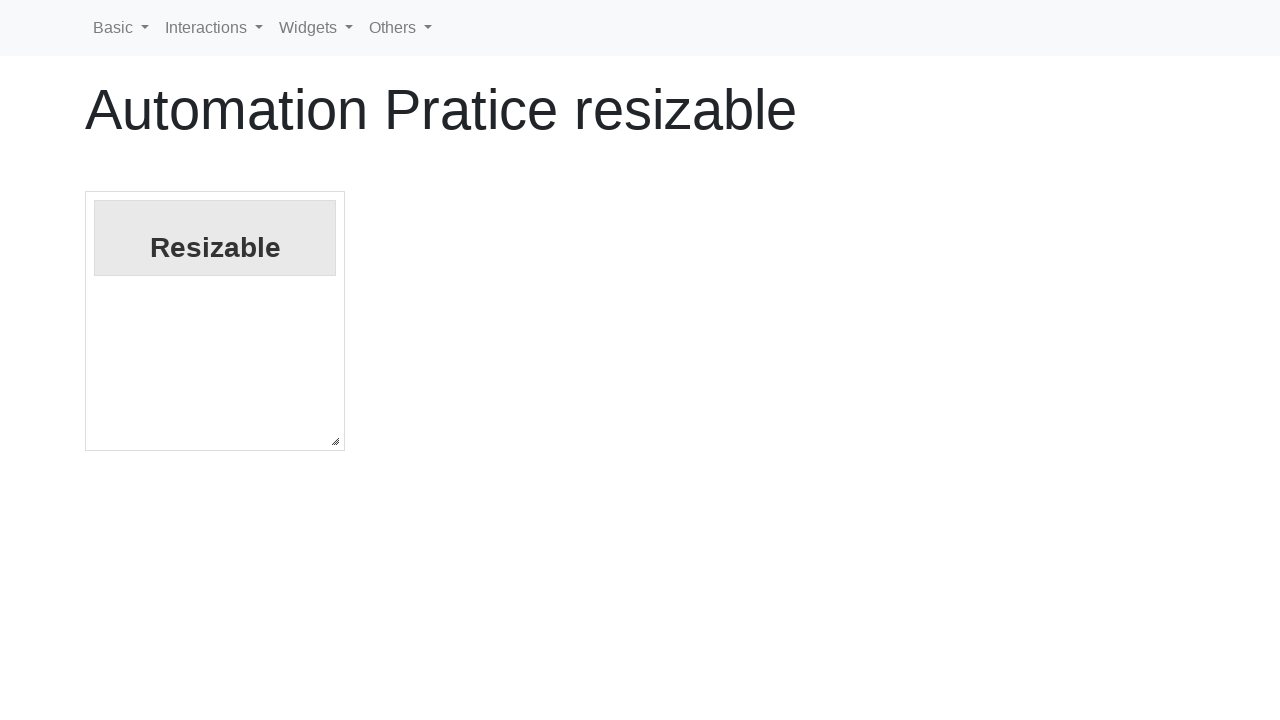

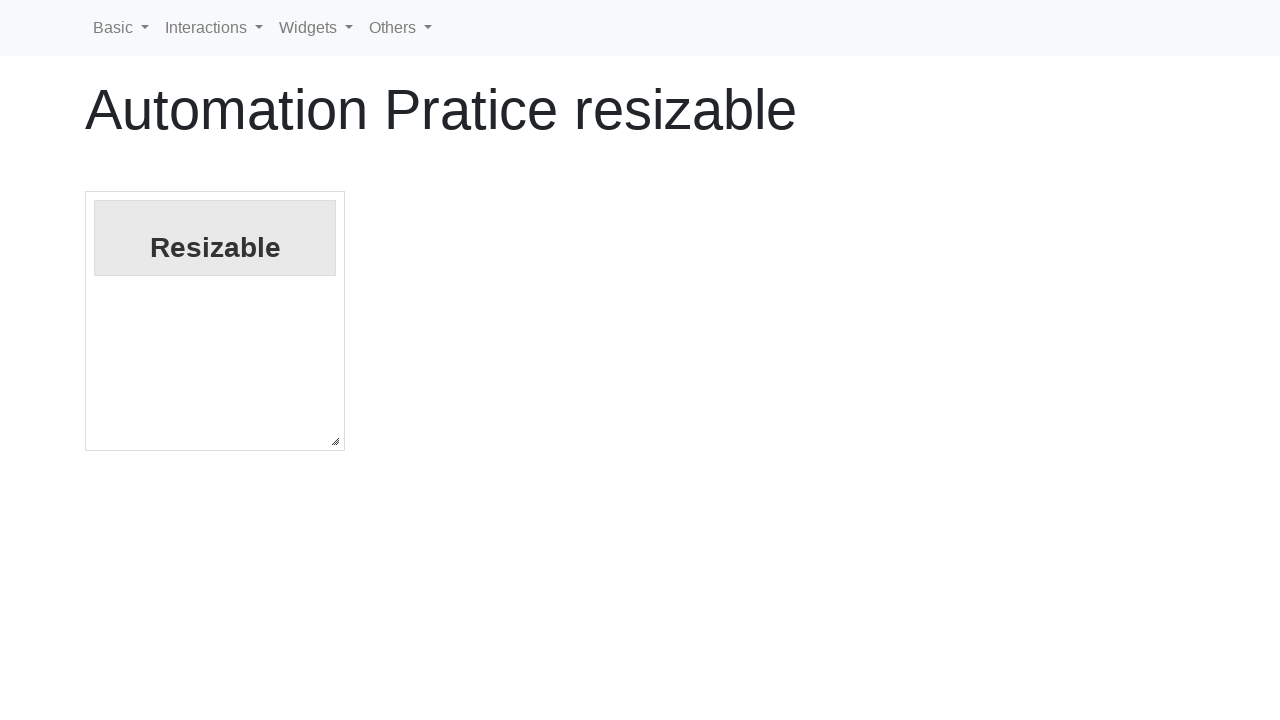